Tests the text box form on demoqa.com by navigating to the Elements section, filling in name, email, and address fields, submitting the form, and verifying the submitted data is displayed correctly.

Starting URL: https://demoqa.com/

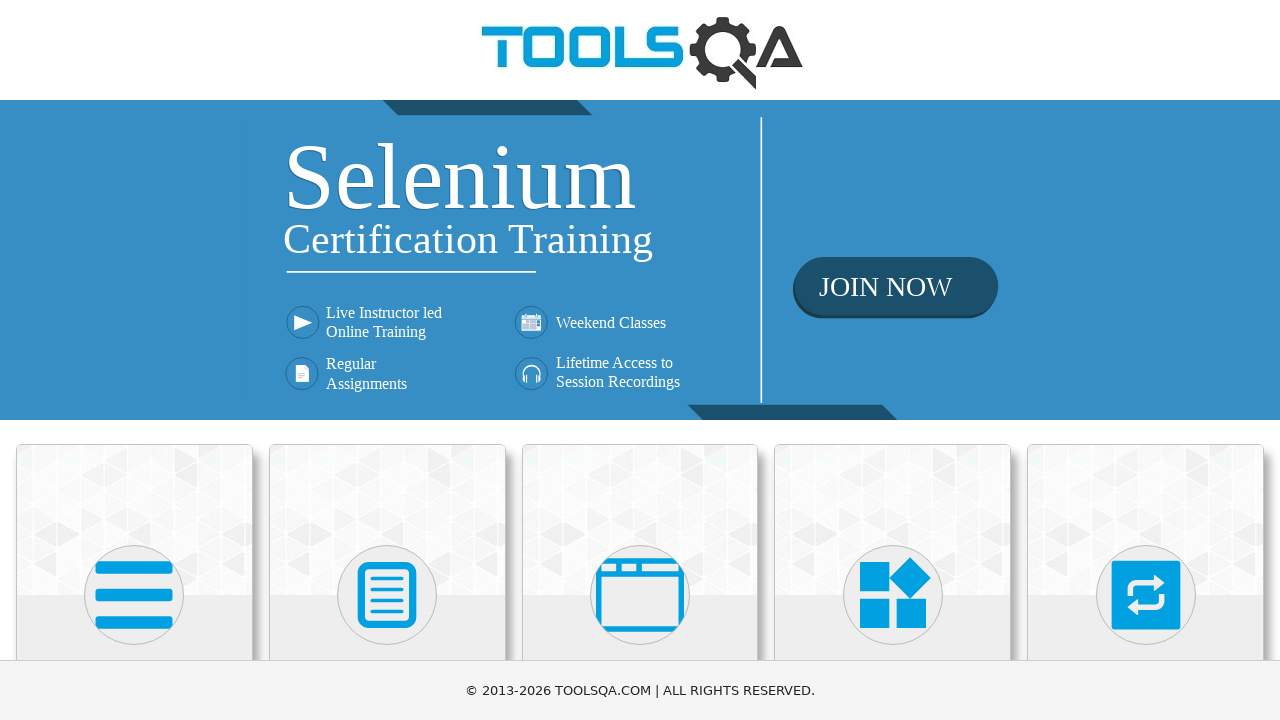

Clicked on Elements section at (134, 360) on xpath=//*[text()='Elements']
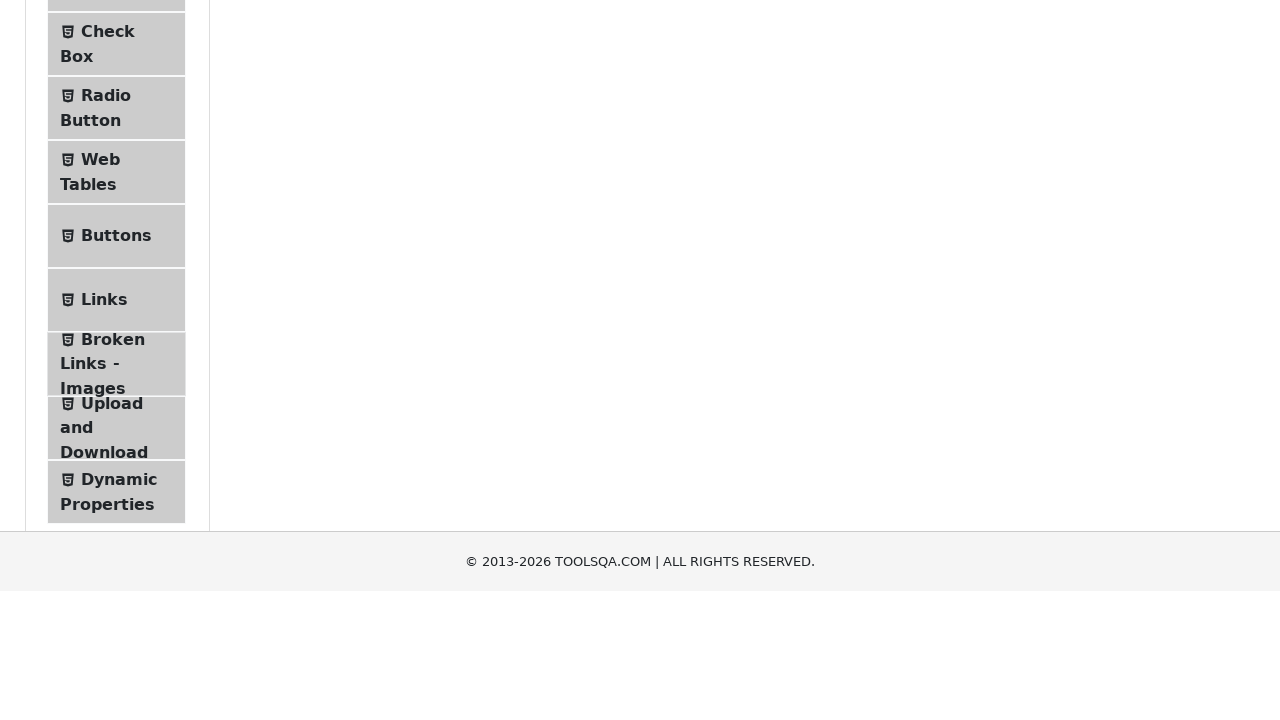

Clicked on Text Box menu item at (119, 261) on xpath=//*[text()='Text Box']
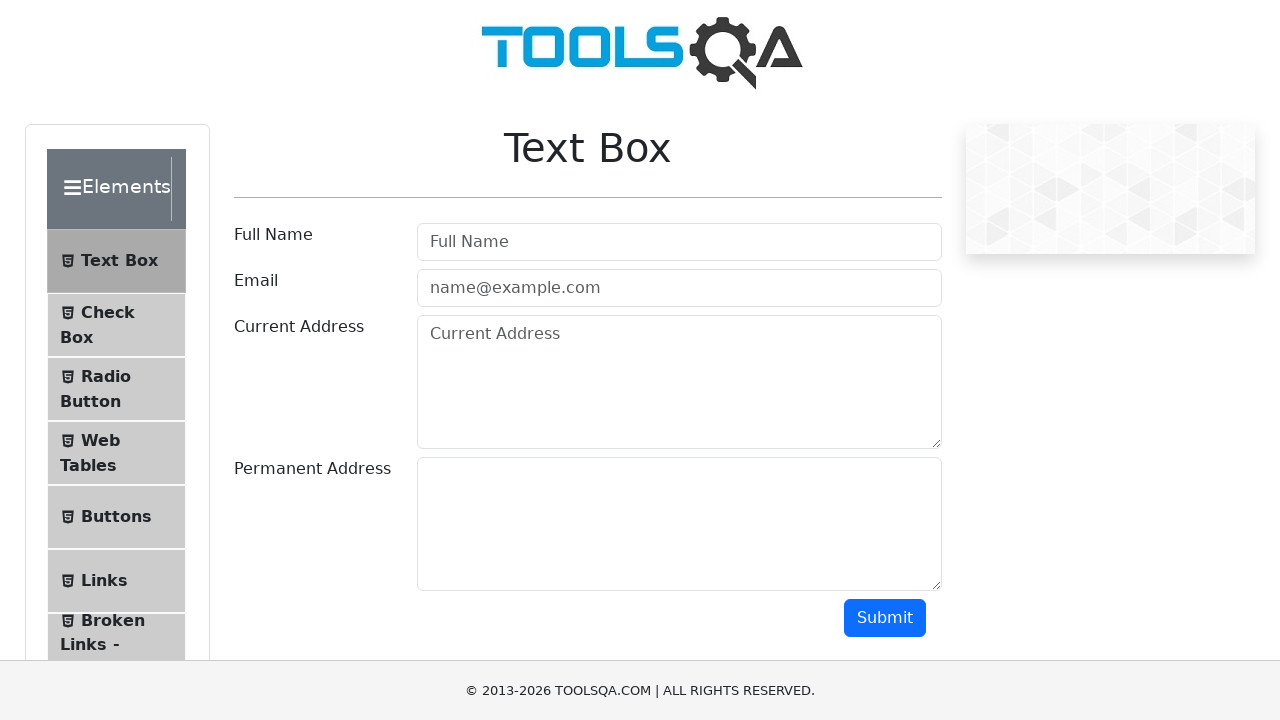

Filled in full name field with 'Marcus Thompson' on #userName
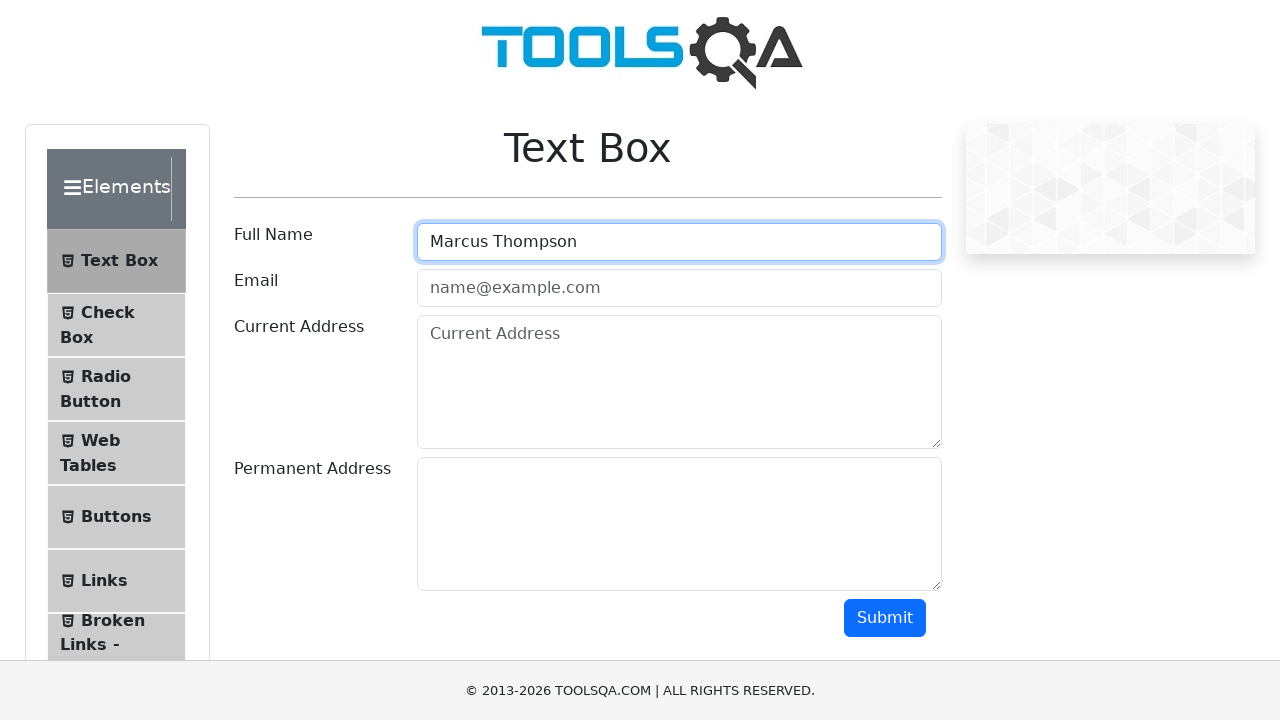

Filled in email field with 'marcus.thompson@testmail.com' on #userEmail
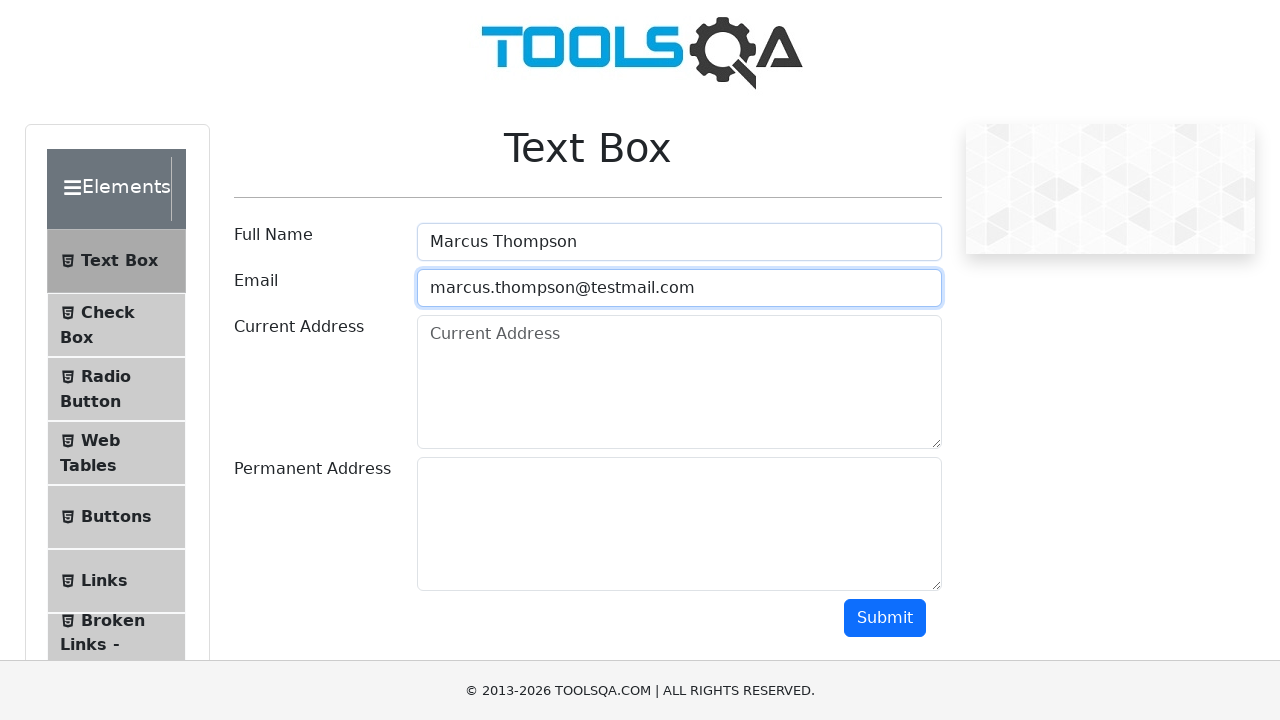

Filled in current address field with '123 Oak Street, Portland' on #currentAddress
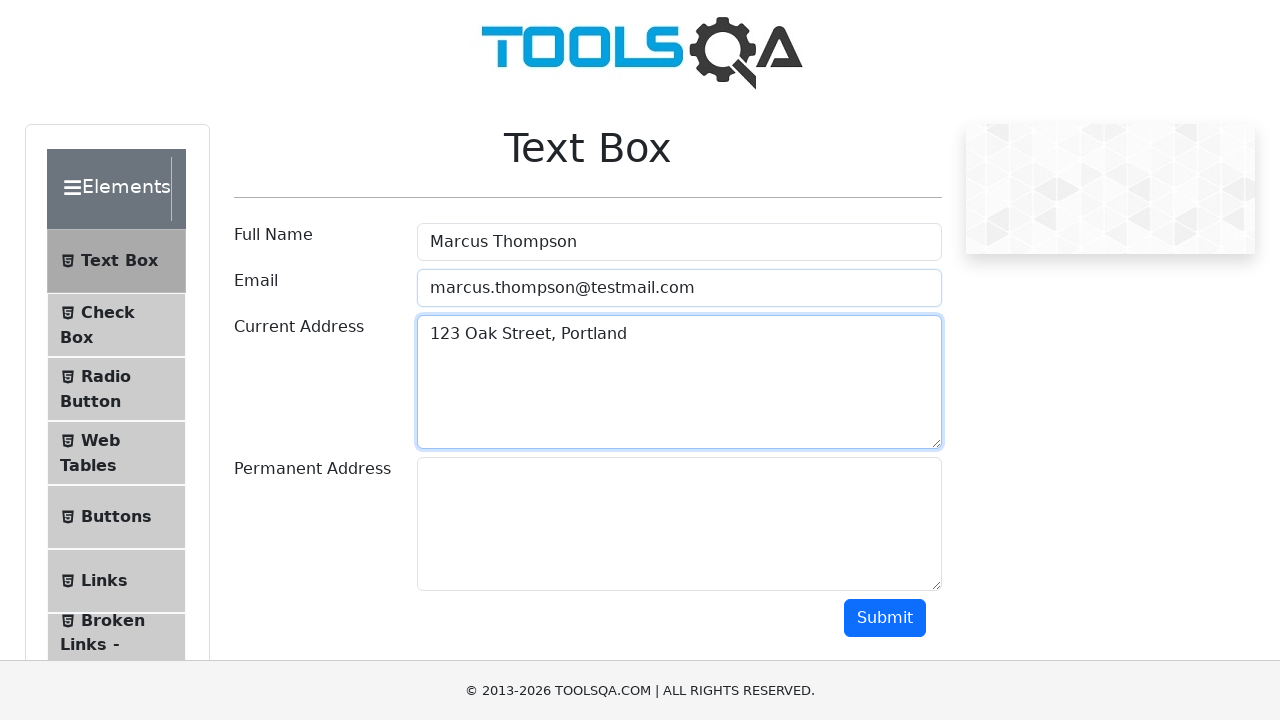

Clicked the submit button at (885, 618) on #submit
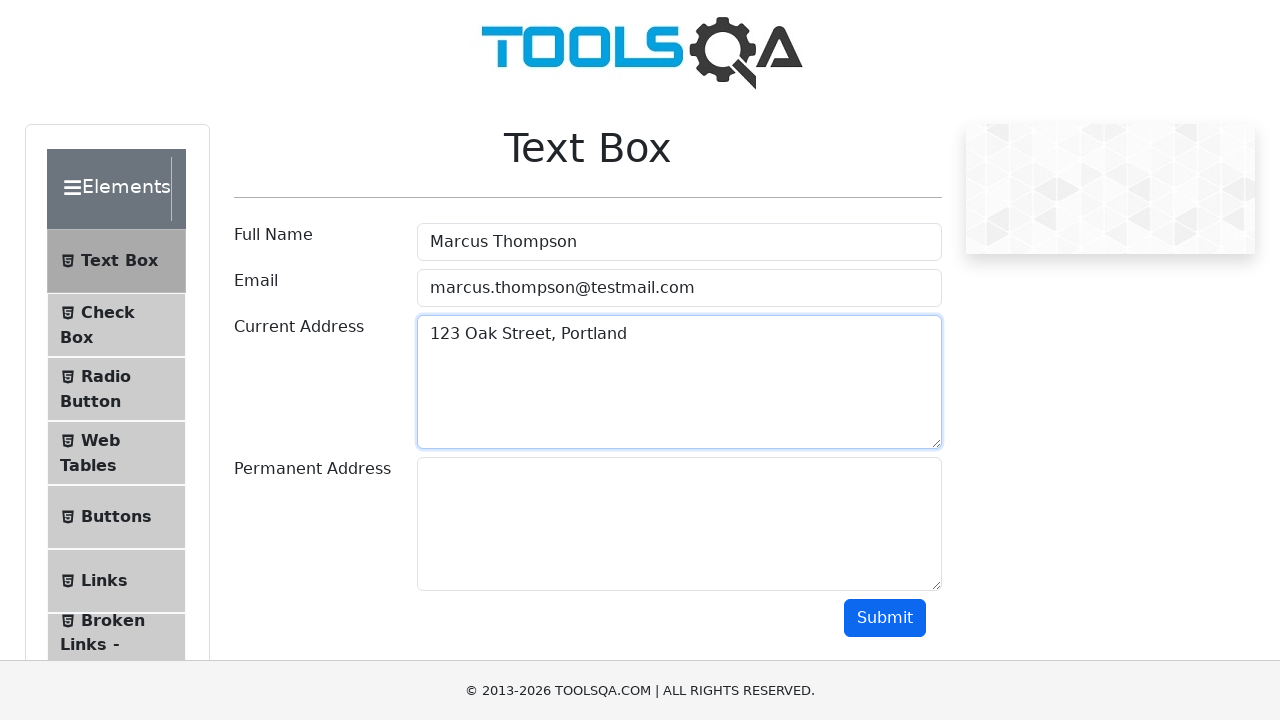

Name output field appeared
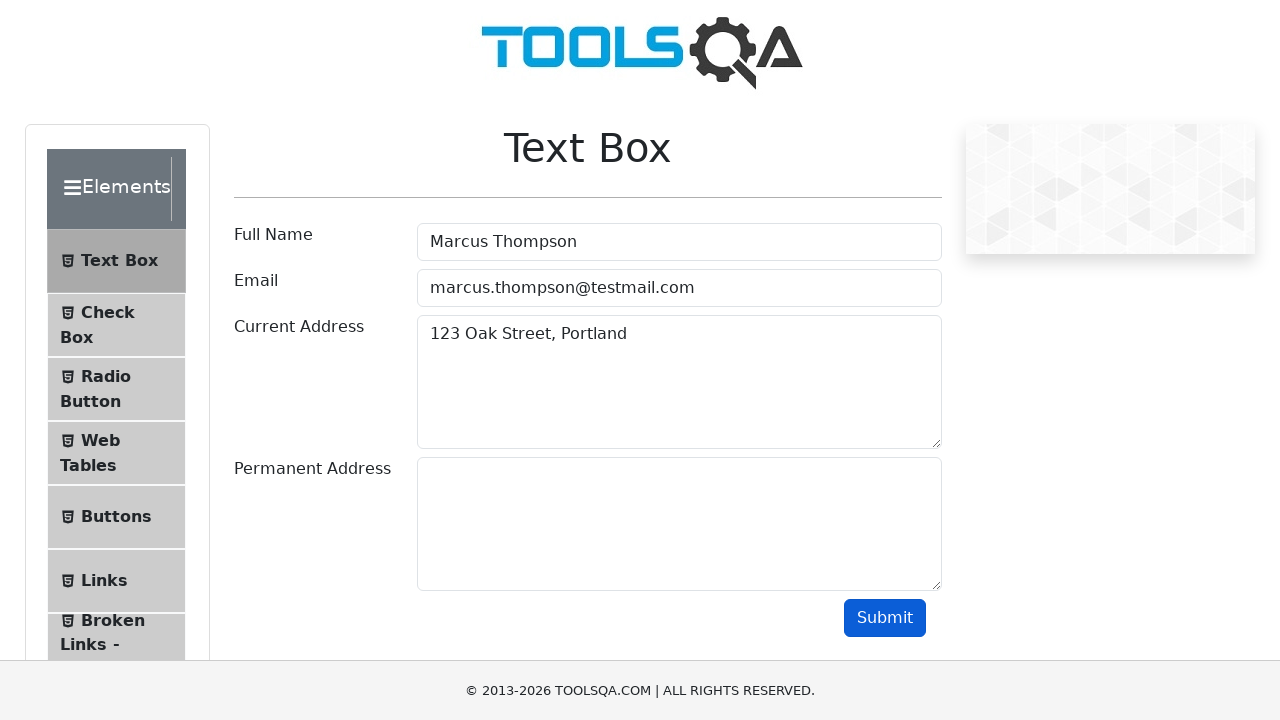

Email output field appeared
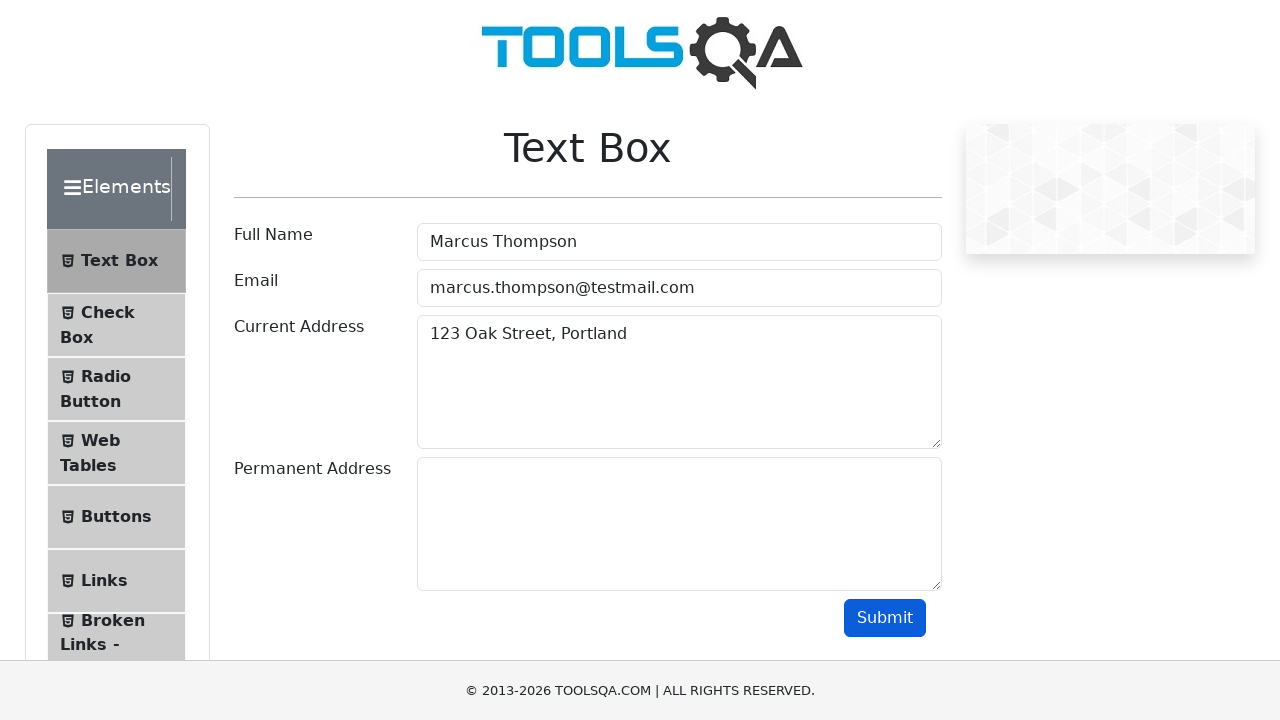

Current address output field appeared
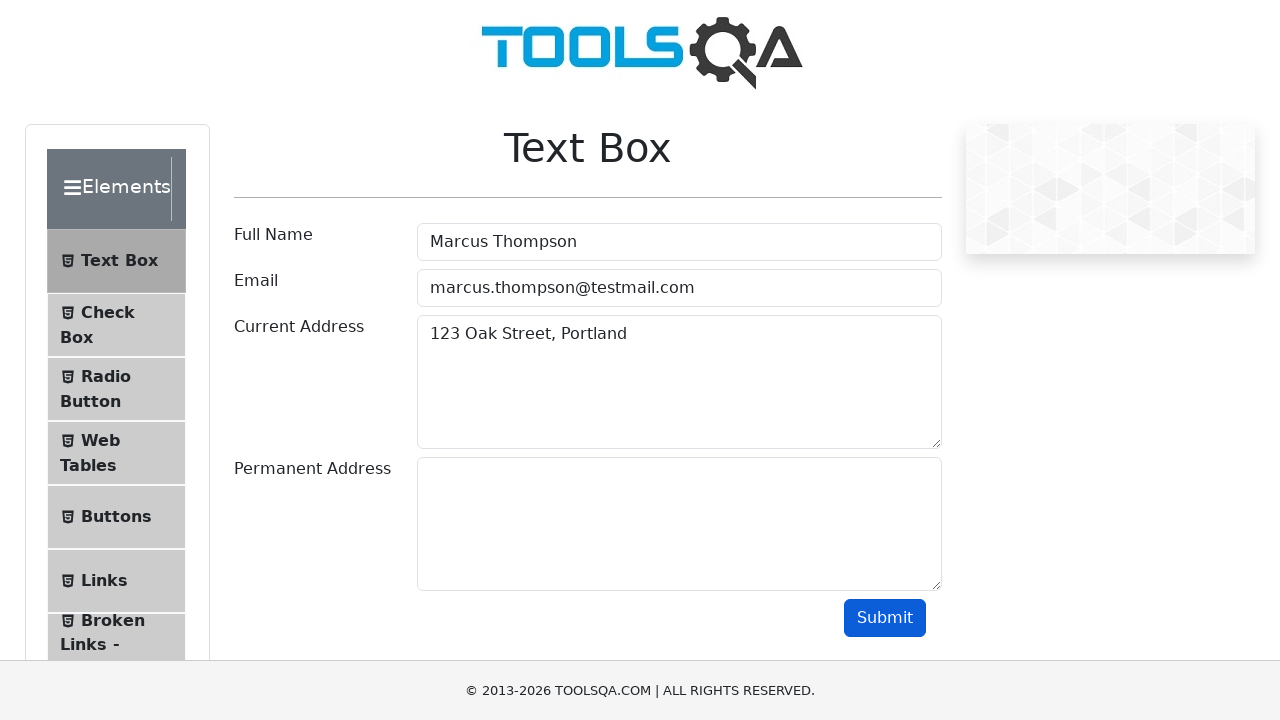

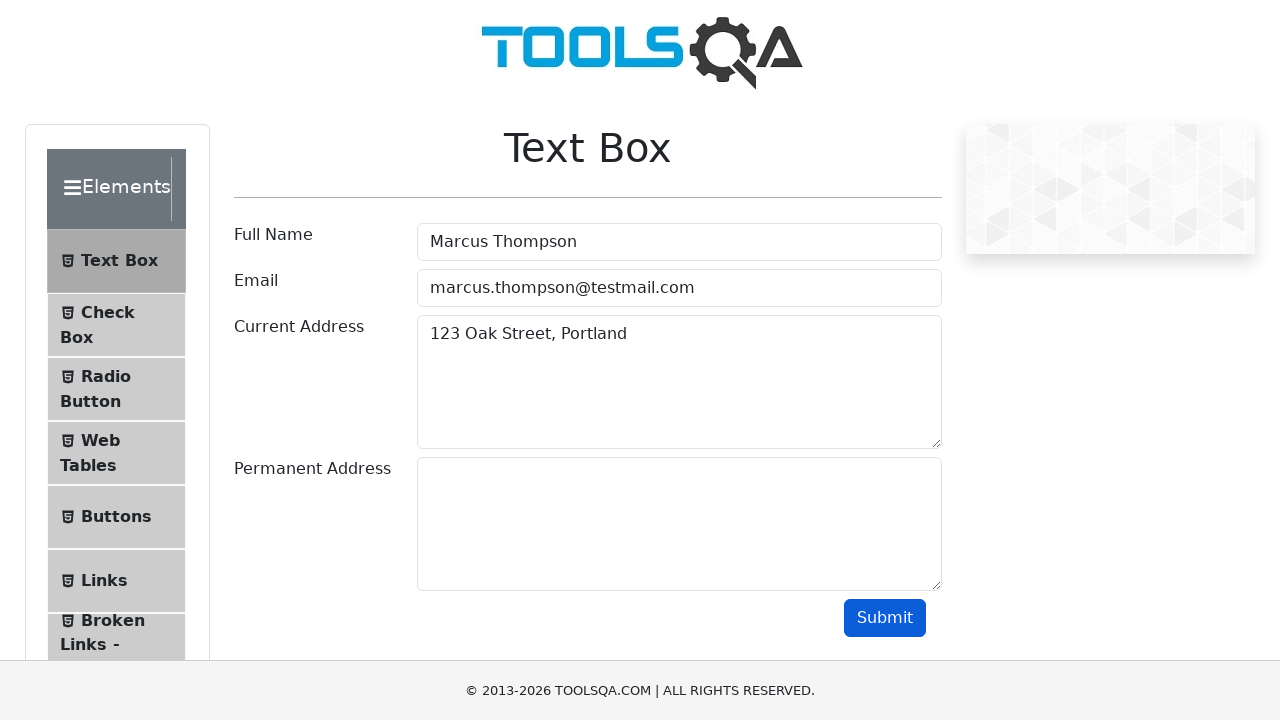